Navigates to QSpiders demo site and checks the visibility, editability, and enabled states of the username input field, then fills it if all conditions are met

Starting URL: https://demoapps.qspiders.com/ui

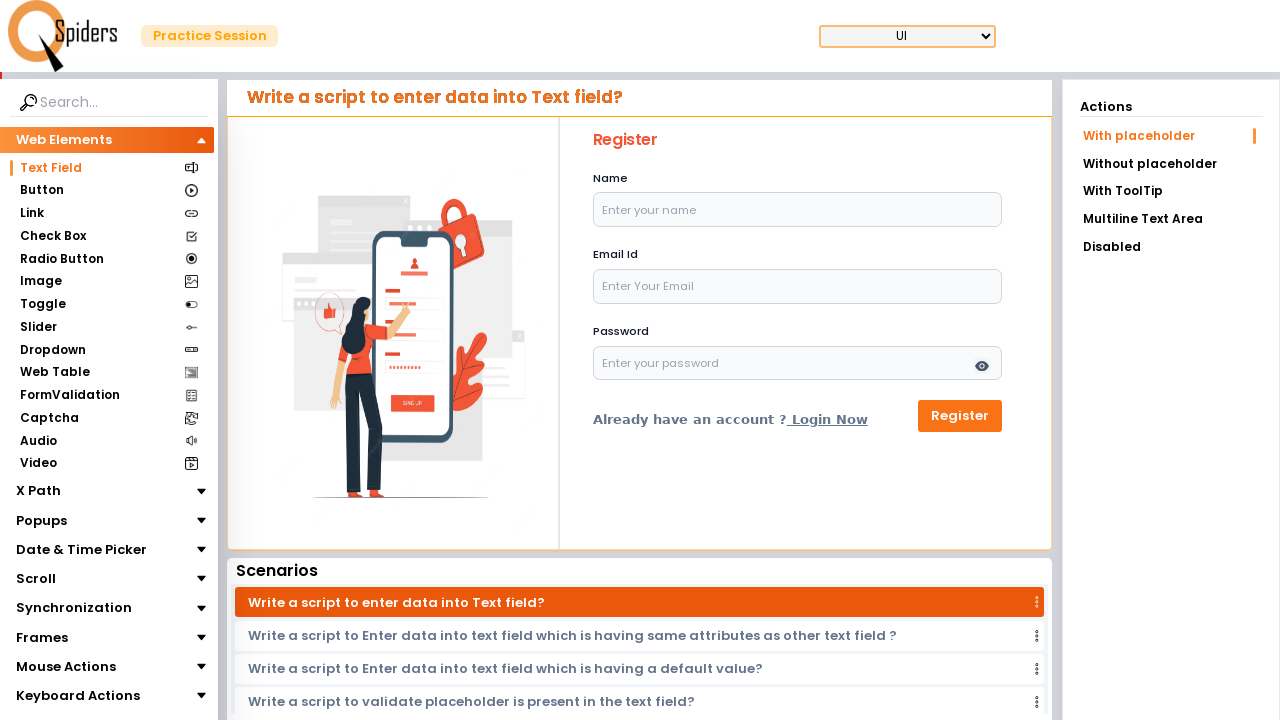

Located username input field by name attribute
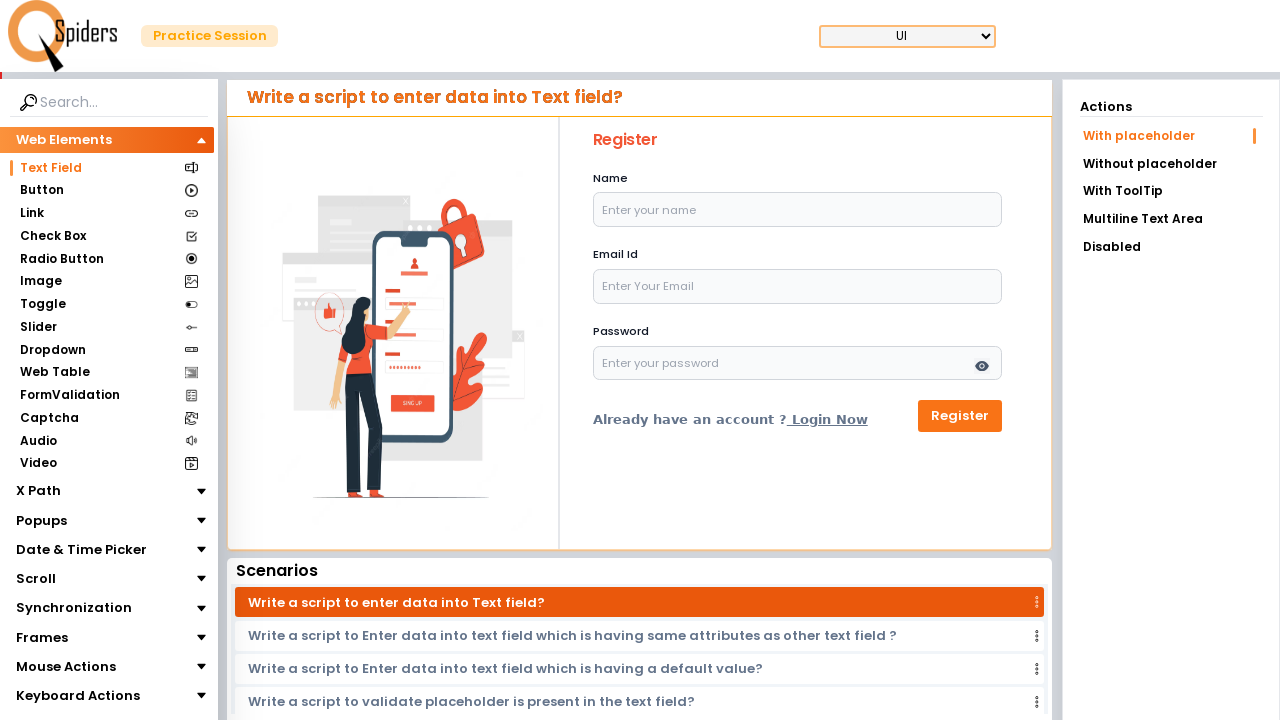

Checked if username field is visible
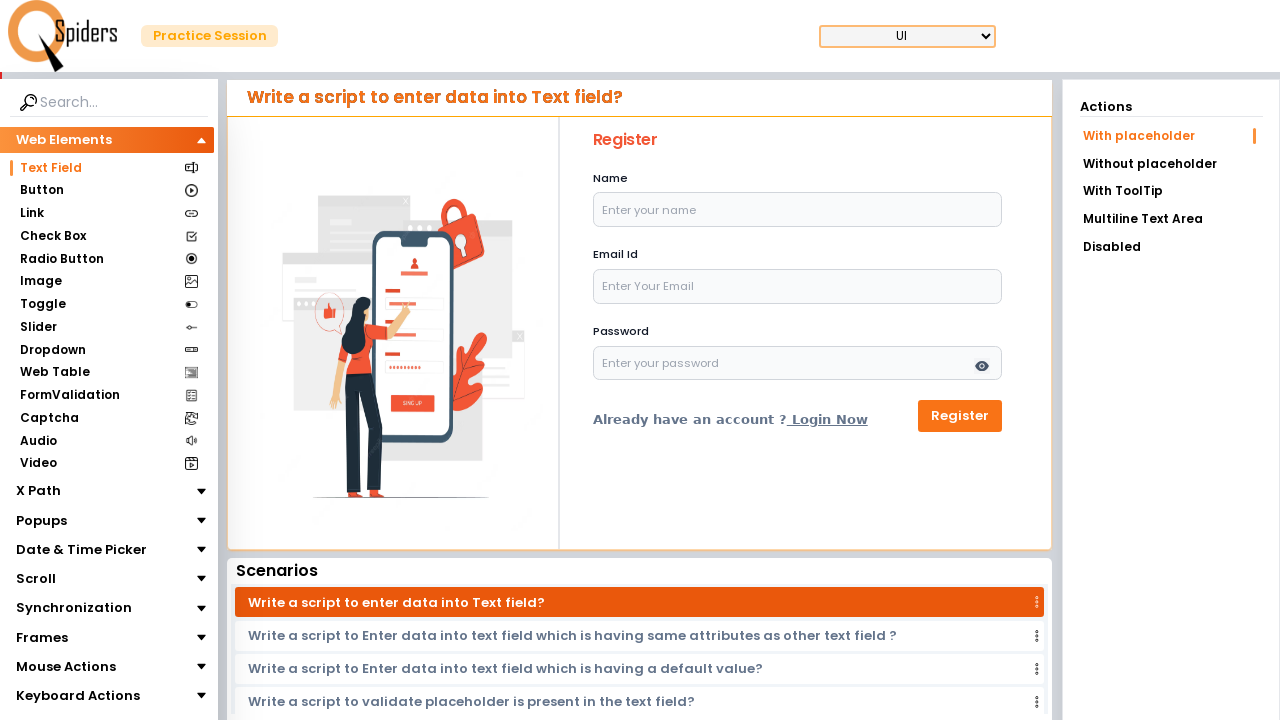

Checked if username field is editable
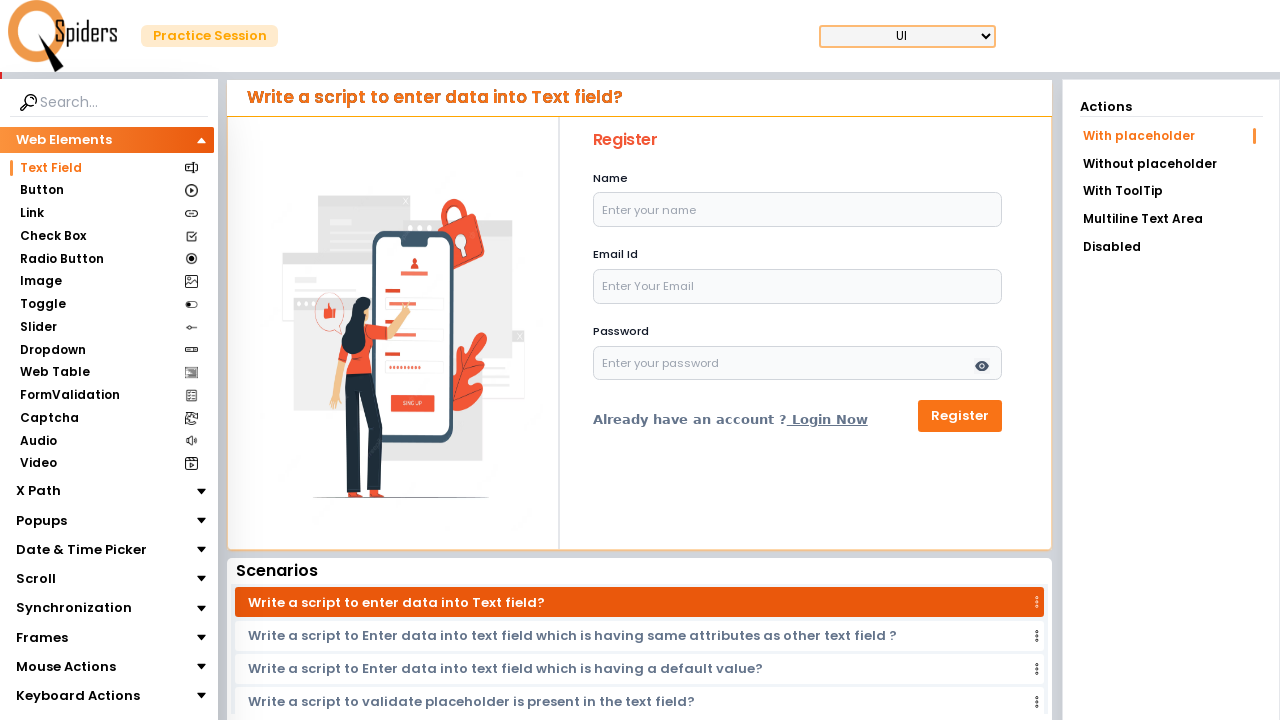

Checked if username field is enabled
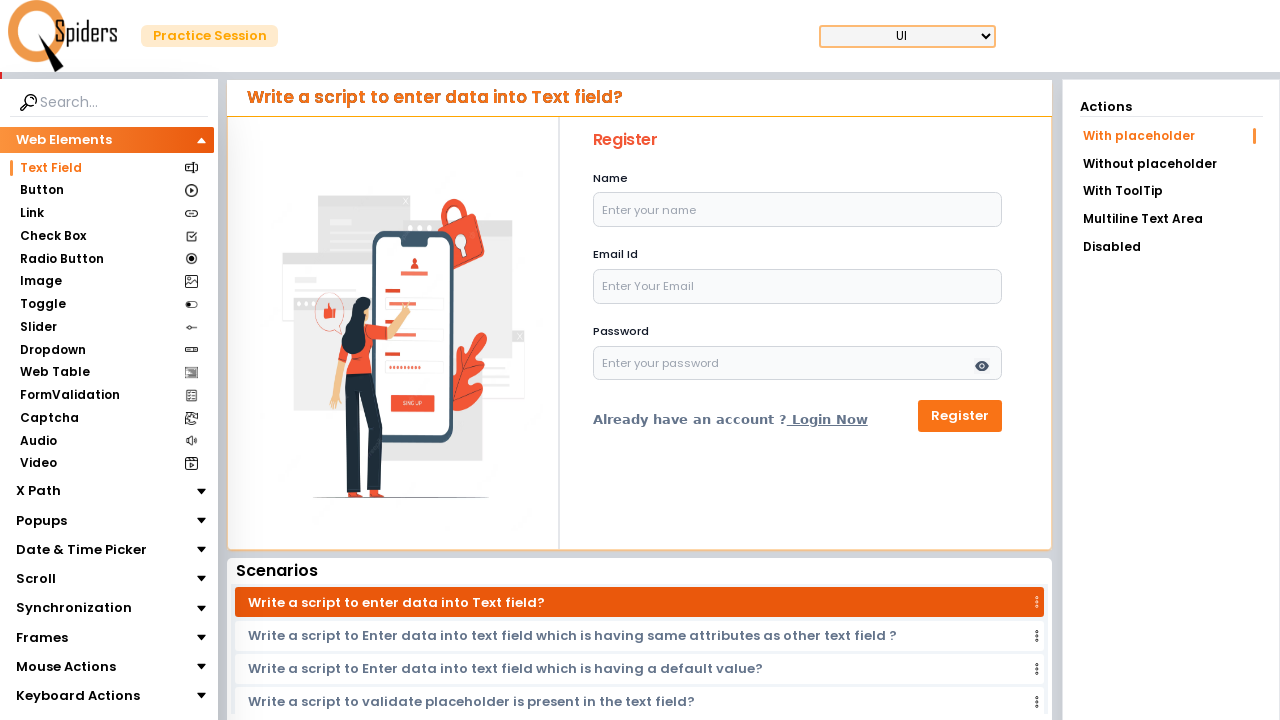

Filled username field with 'TestUser' after confirming visibility, editability, and enabled state on input[name="name"]
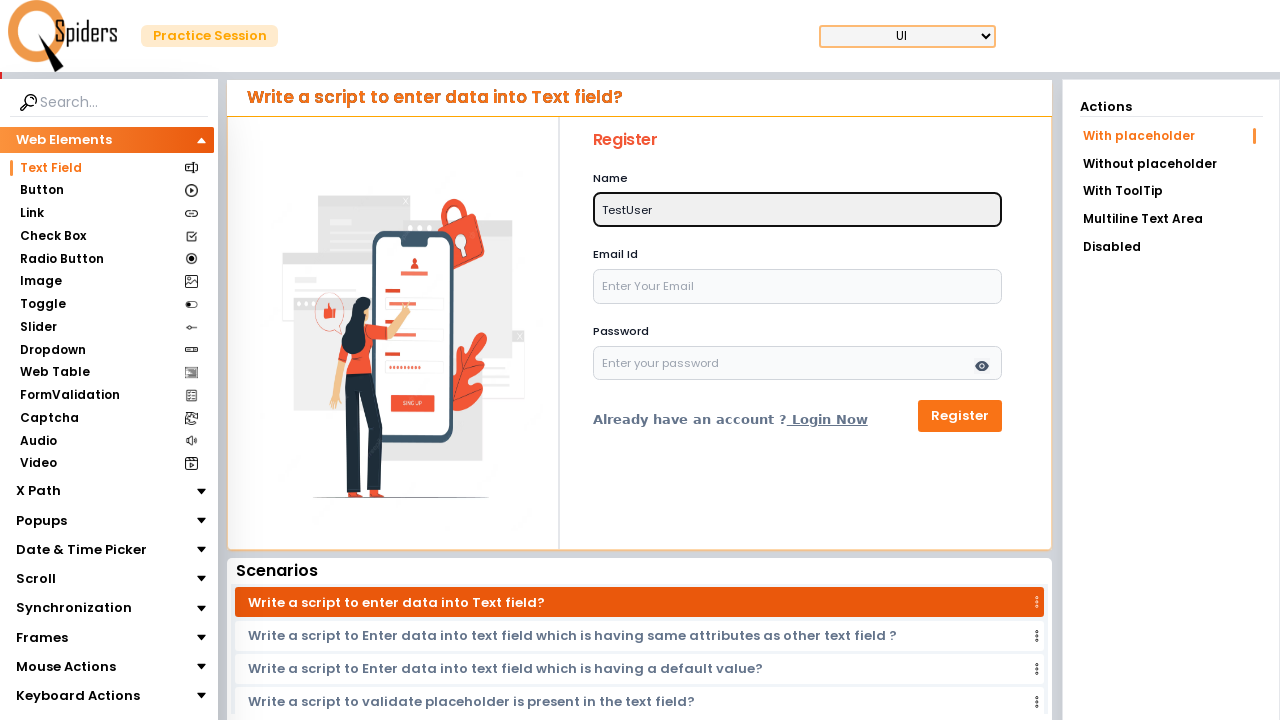

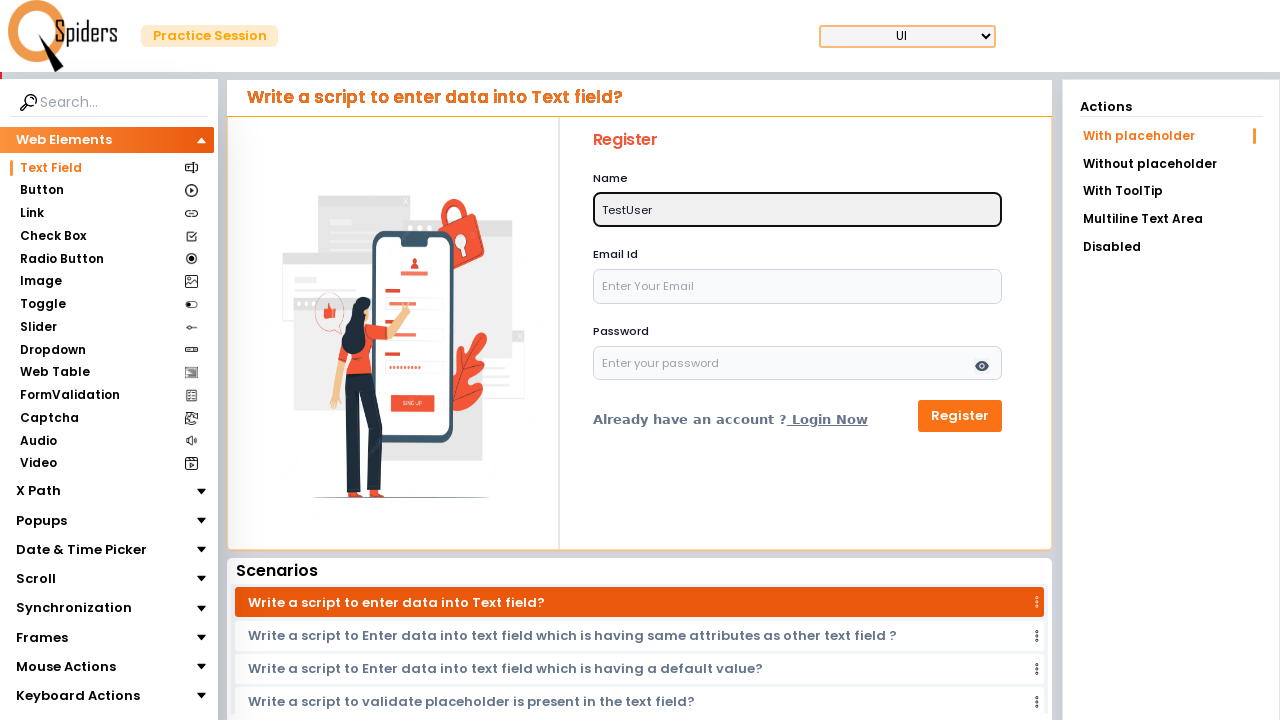